Tests text box form by filling in name, email, and address fields, then submitting the form and verifying the output

Starting URL: https://demoqa.com/text-box

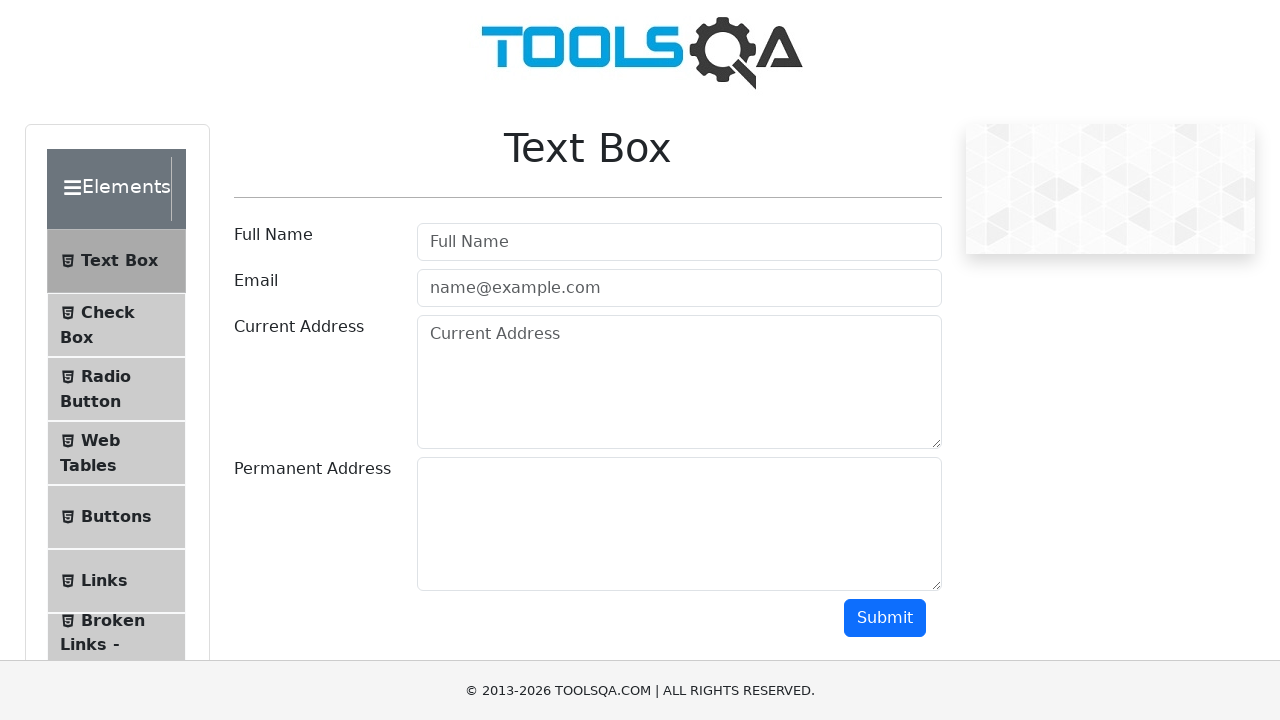

Filled in name field with 'daniel shap' on #userName
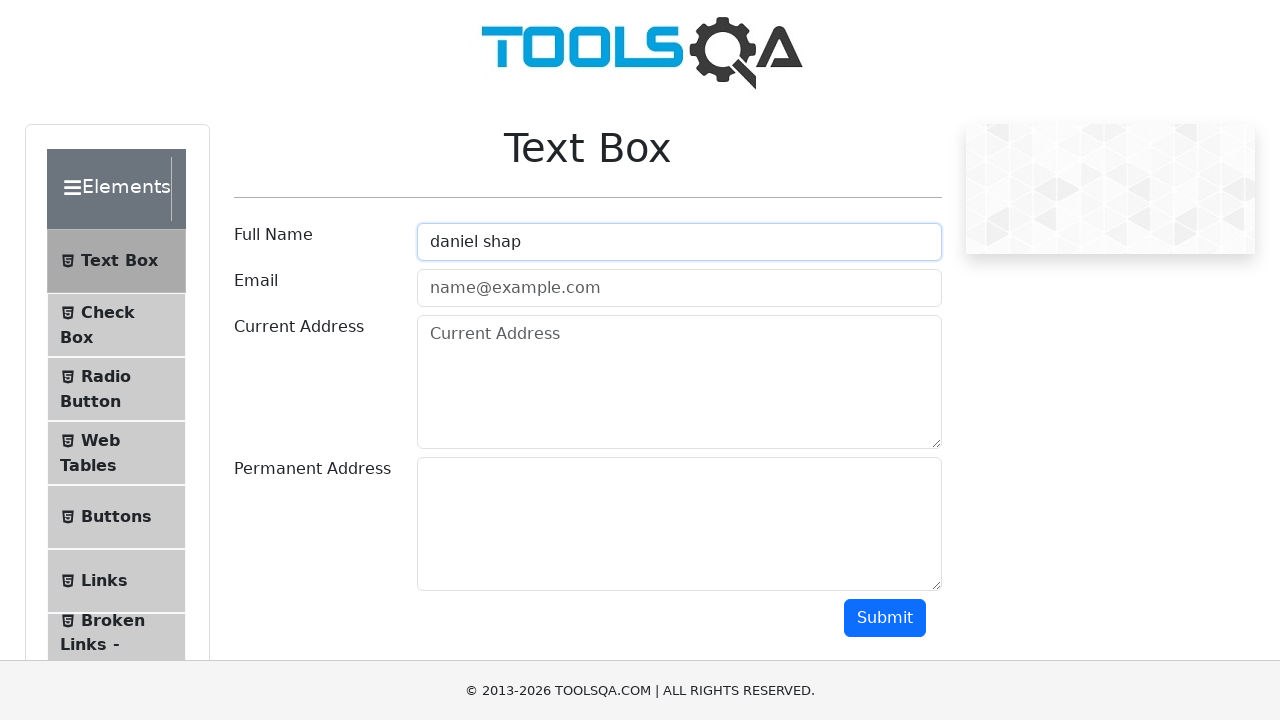

Filled in email field with 'daniel@gmail.com' on #userEmail
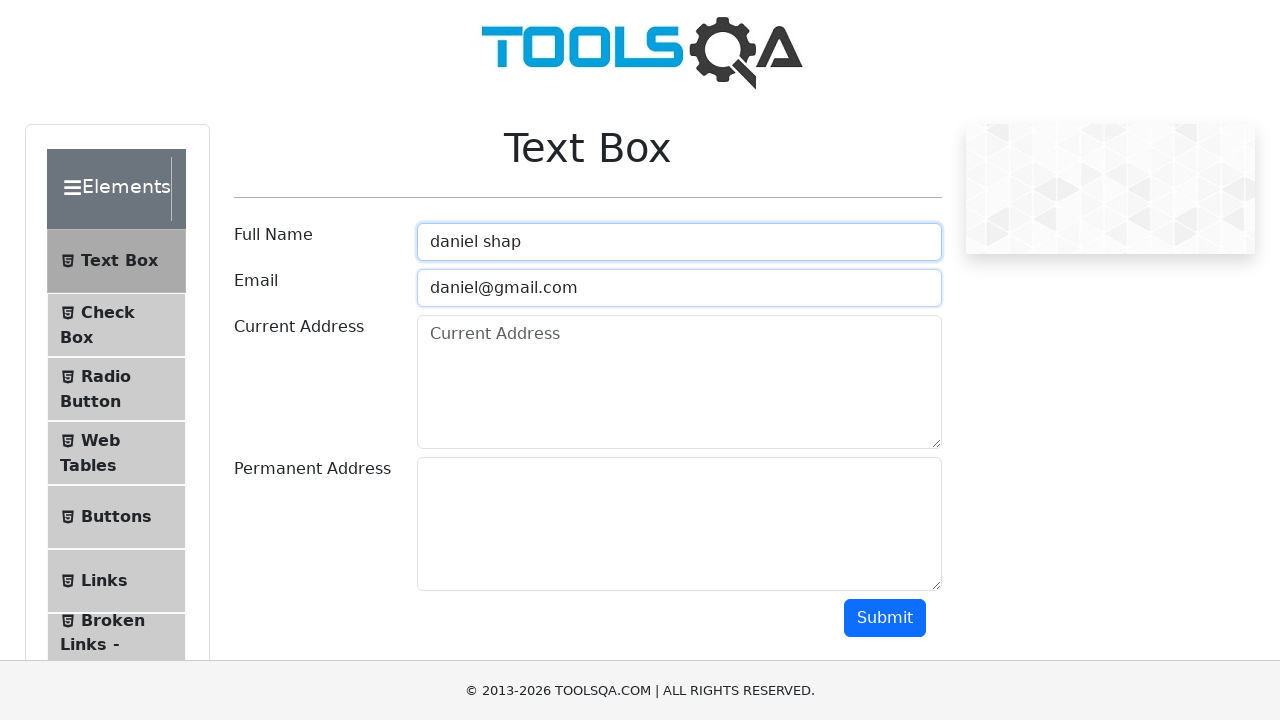

Filled in current address field with '123 Main St' on #currentAddress
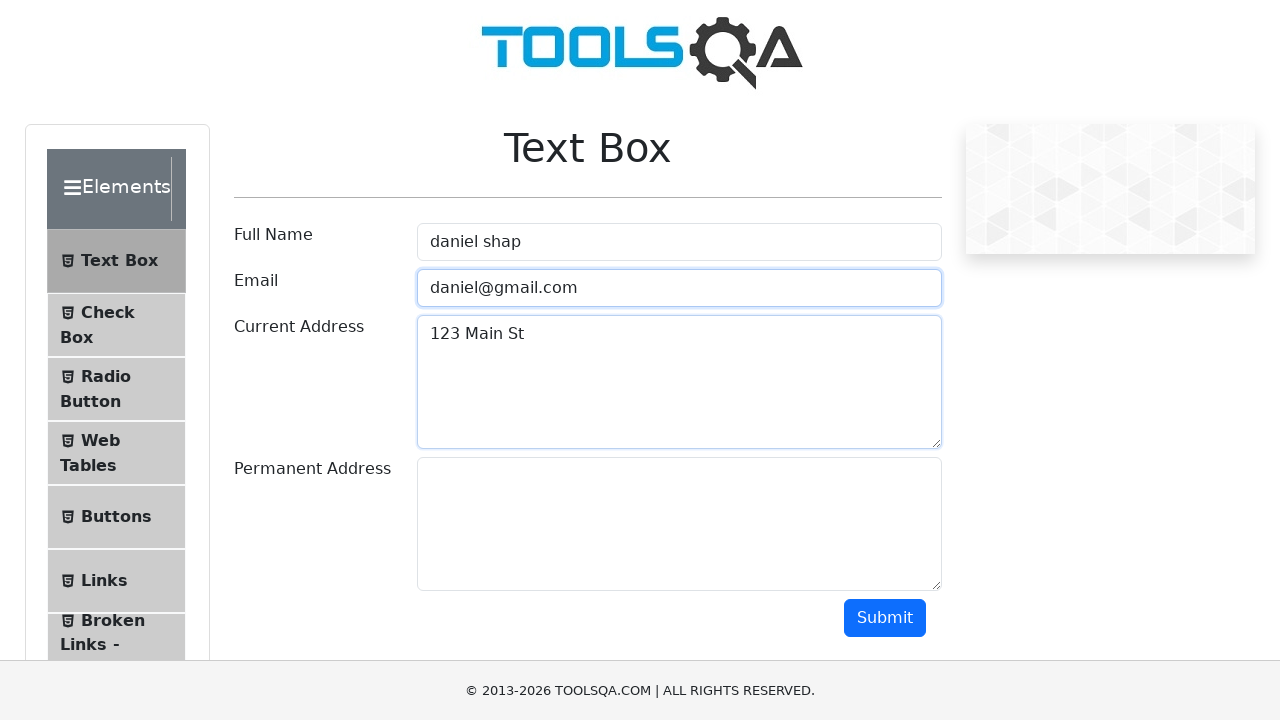

Filled in permanent address field with '456 other Ave' on #permanentAddress
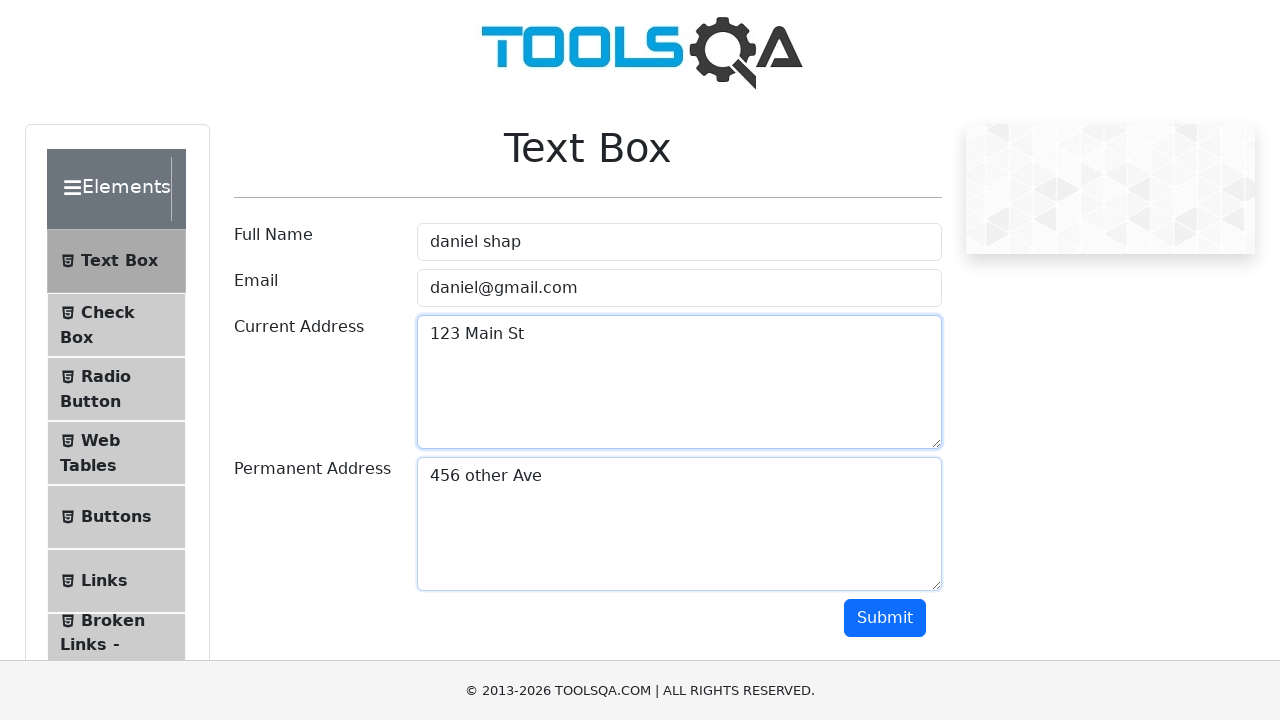

Clicked the submit button at (885, 618) on #submit
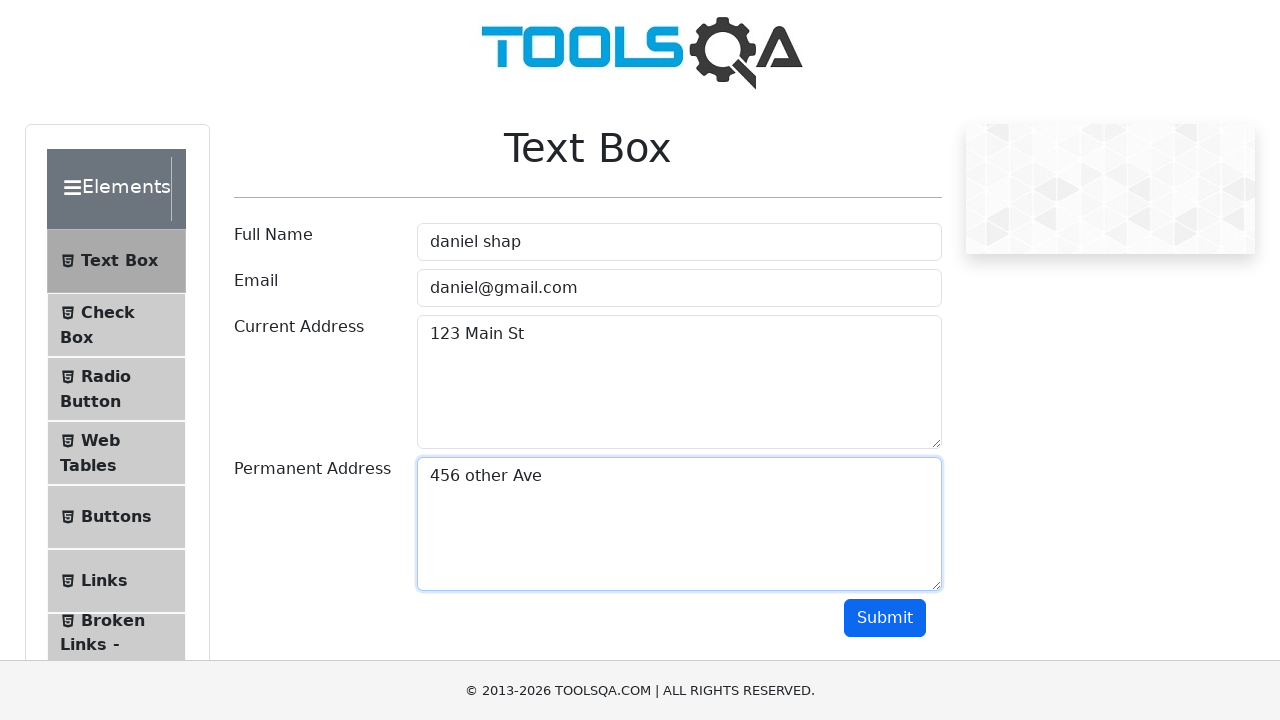

Output section loaded
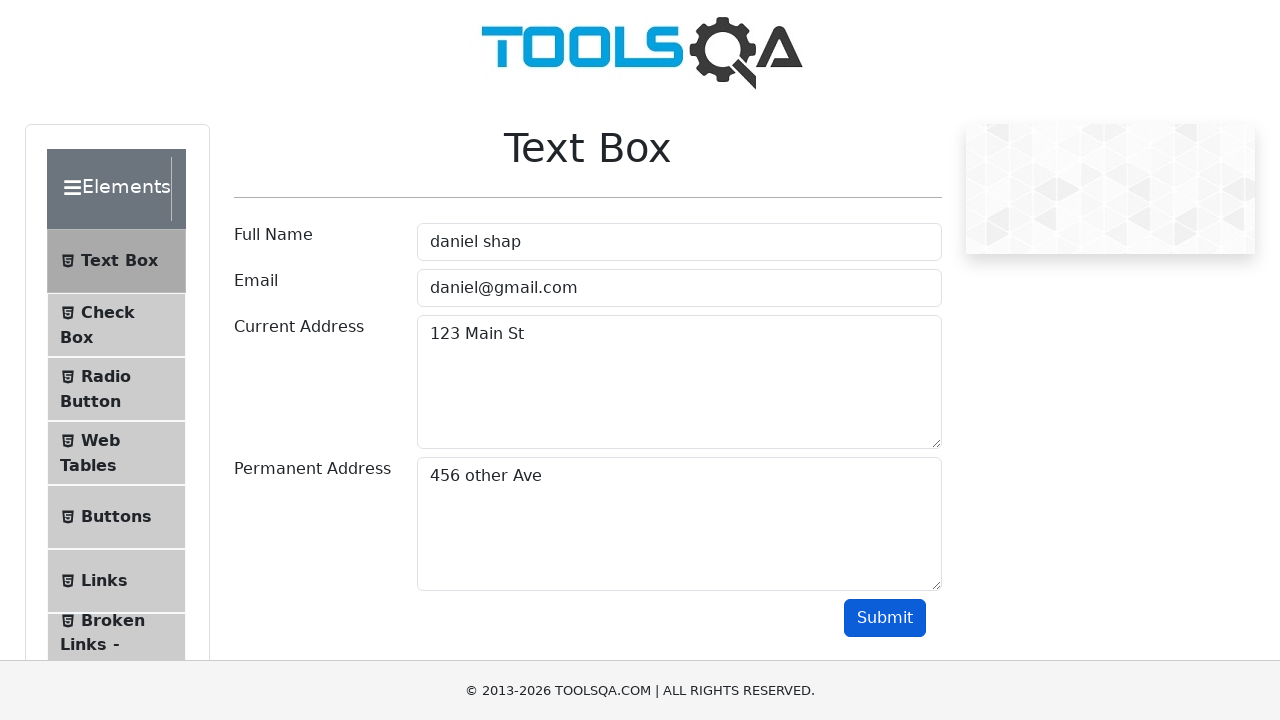

Retrieved output text from form submission
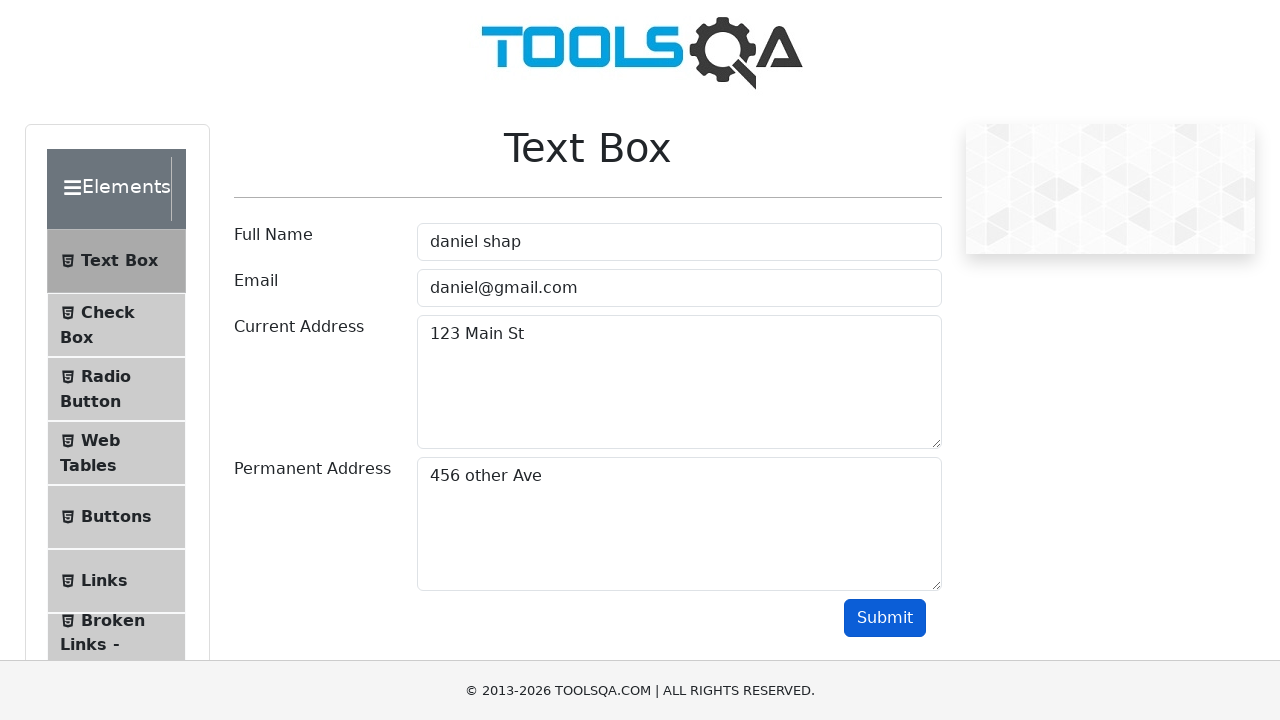

Verified name 'daniel shap' is present in output
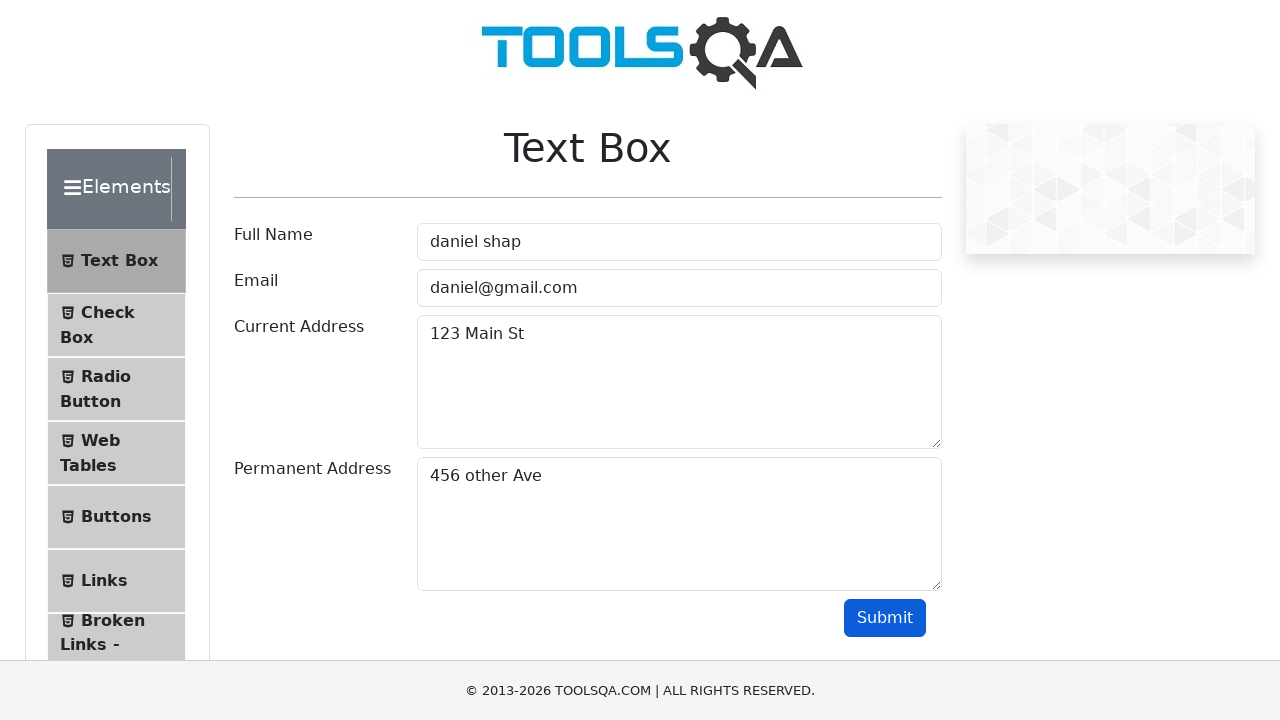

Verified email 'daniel@gmail.com' is present in output
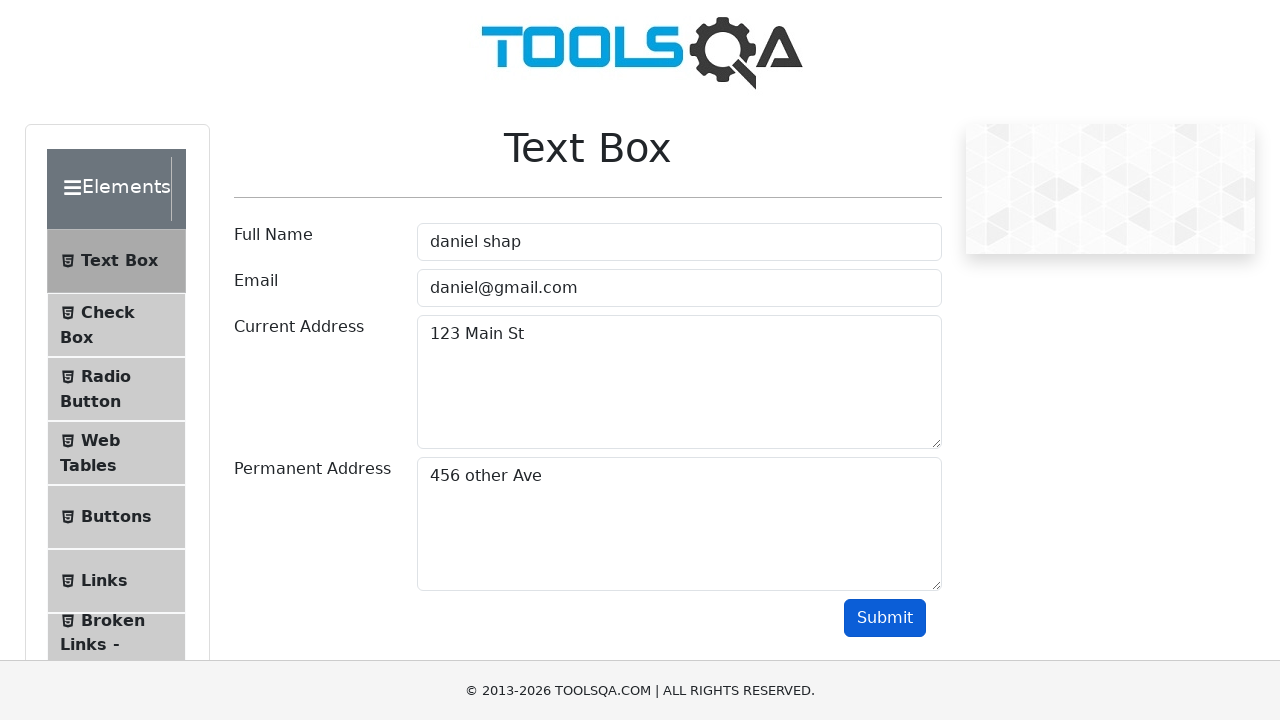

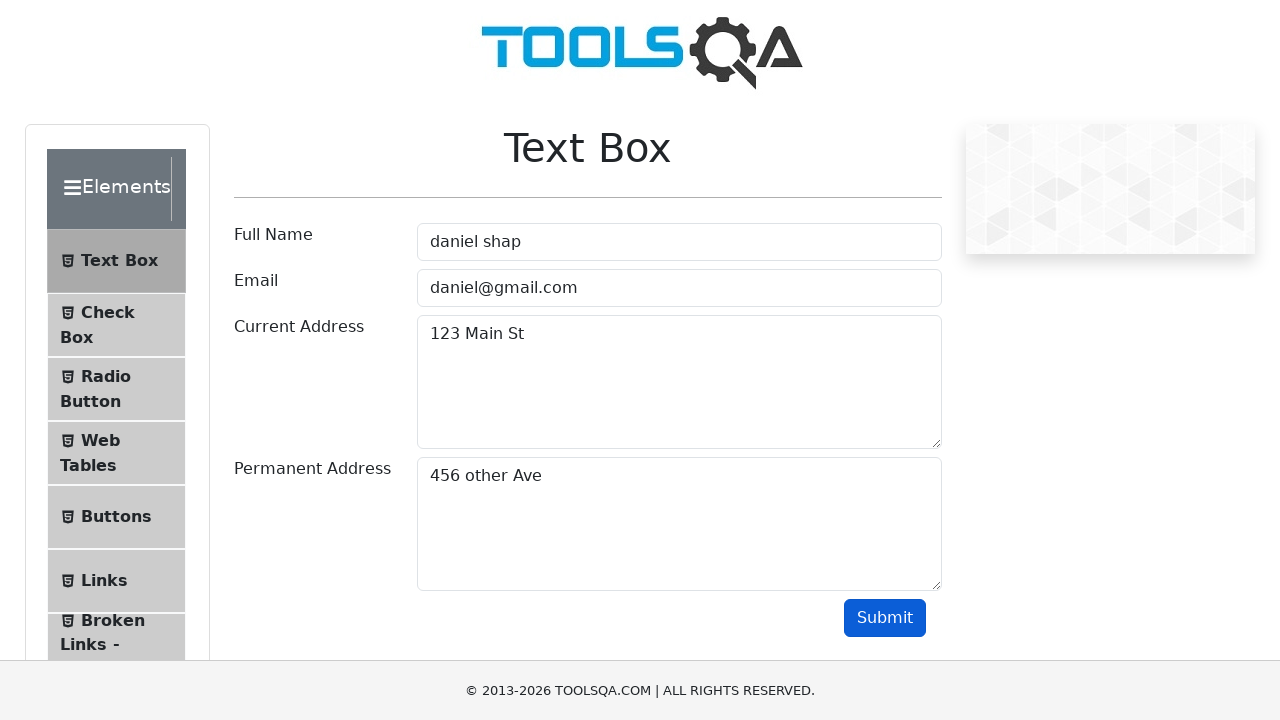